Navigates to HDFC website and attempts to click on the Loan Products link

Starting URL: http://www.hdfc.com

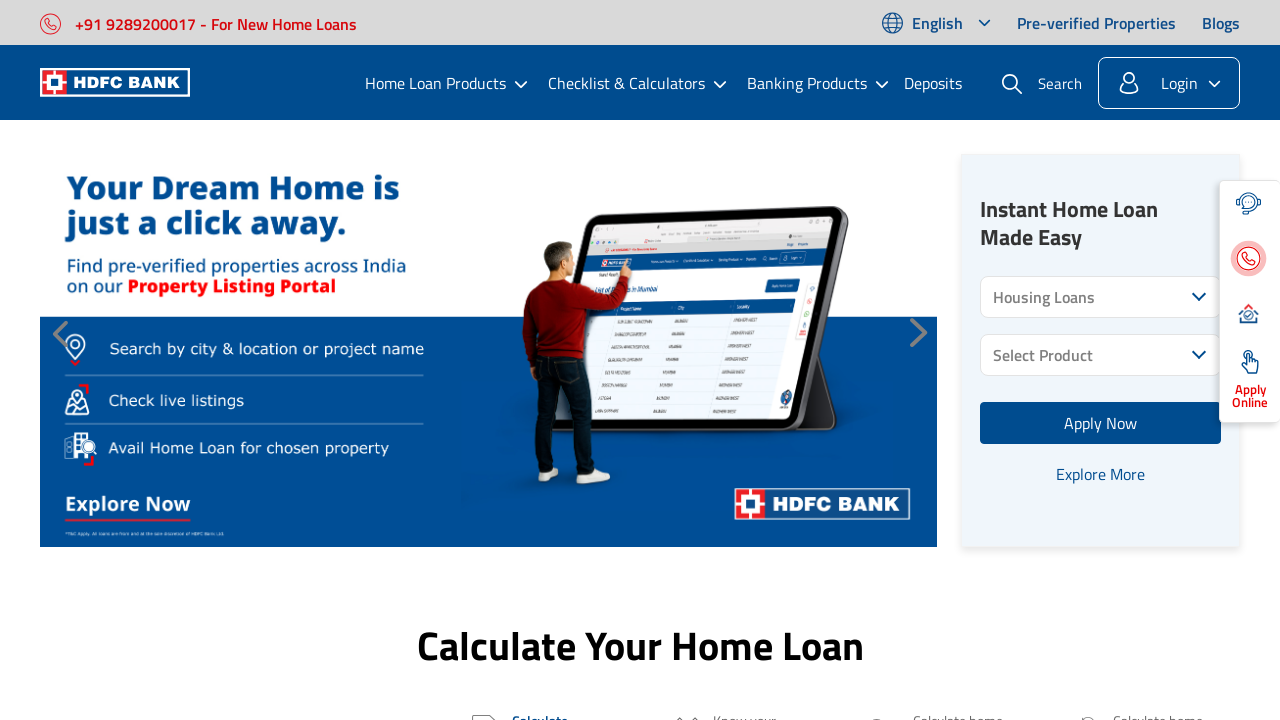

Navigated to HDFC website homepage
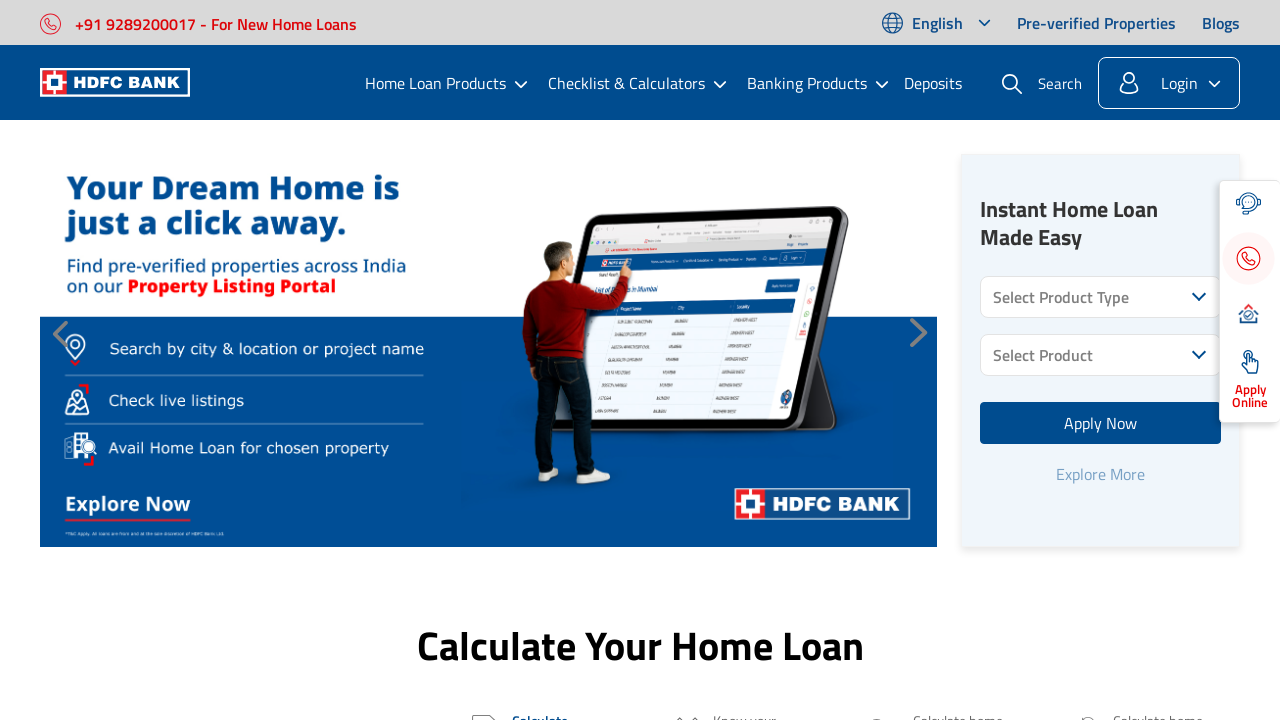

Clicked on Loan Products link at (436, 82) on text=Loan Products
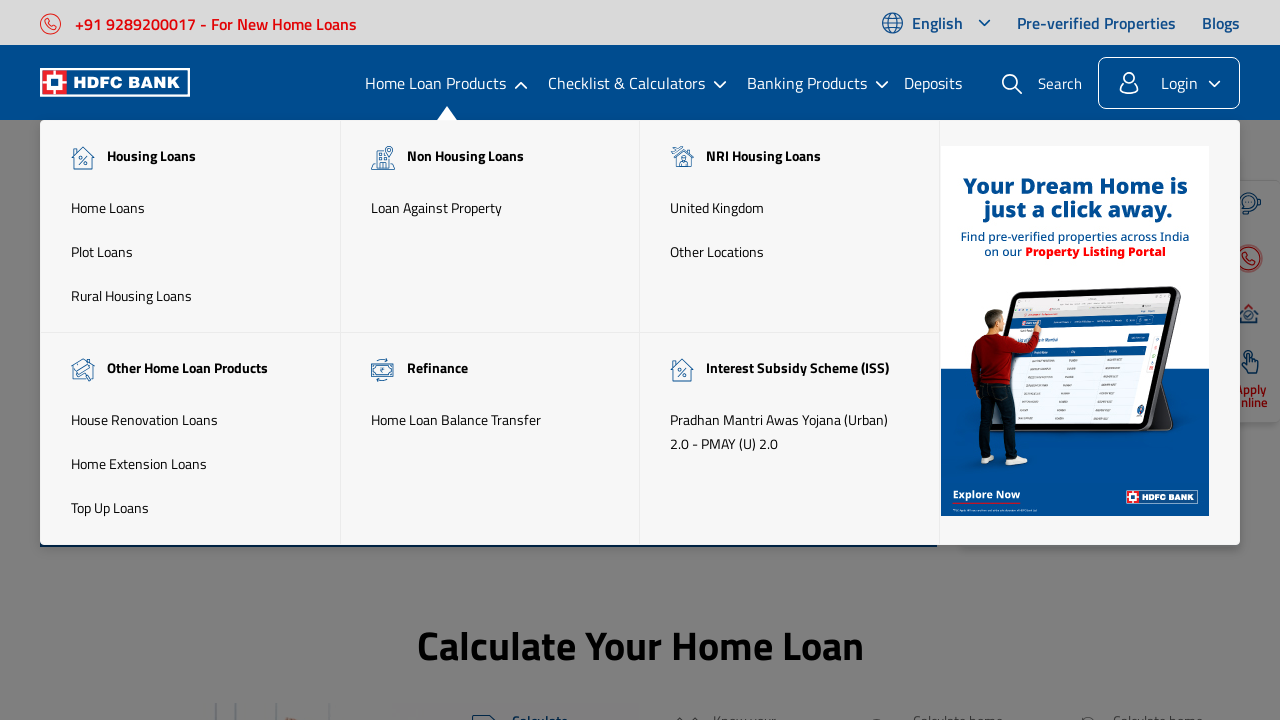

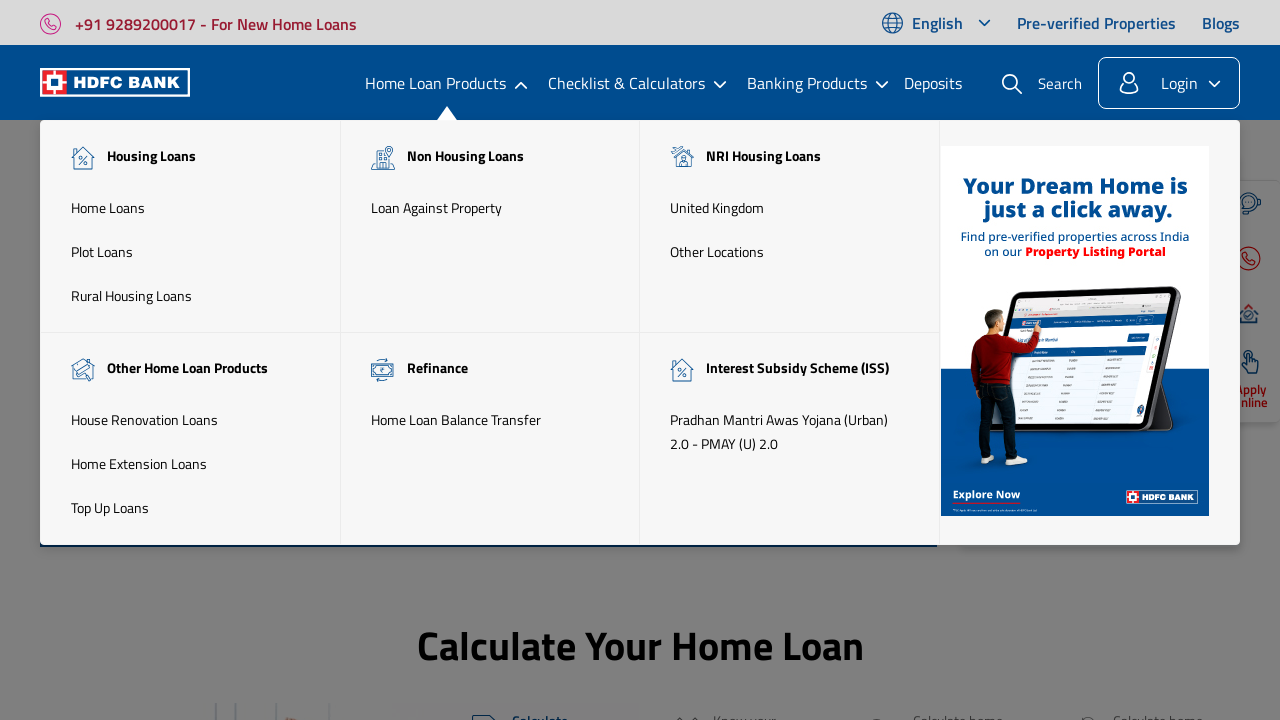